Navigates to H&M website and scrolls down to the YouTube link in the footer

Starting URL: https://www2.hm.com/en_in/index.html

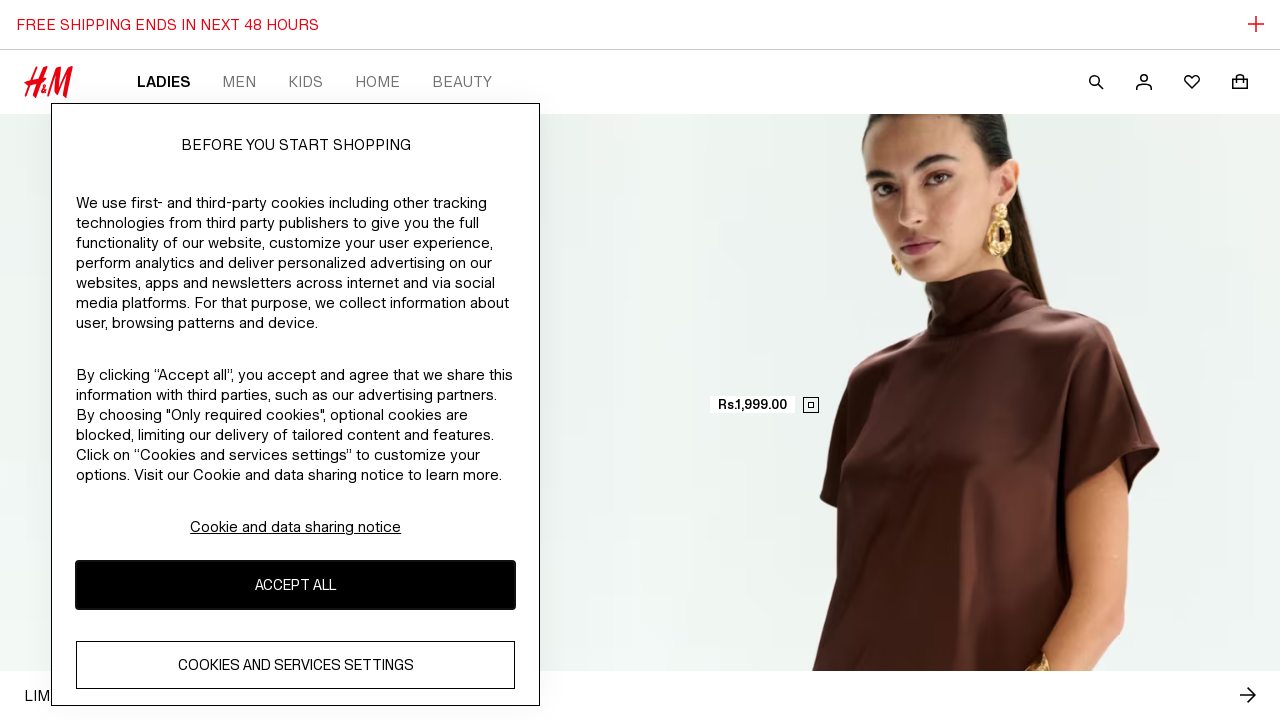

Located YouTube link in footer
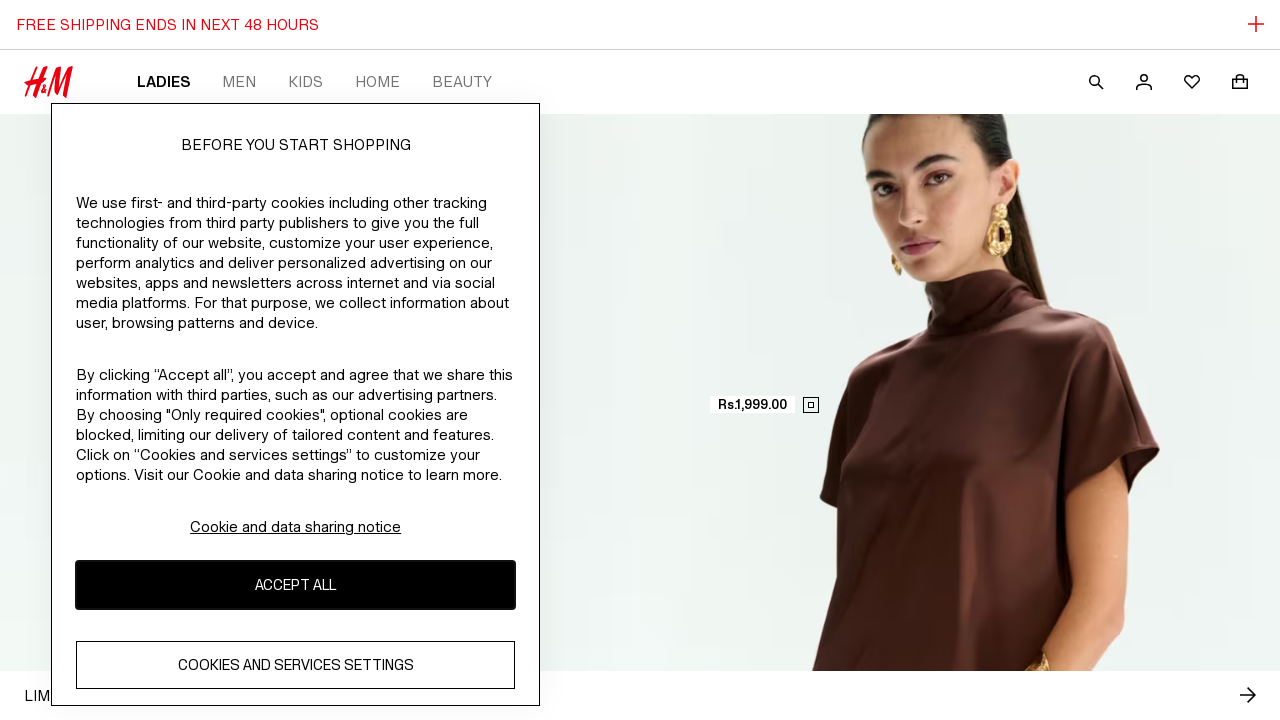

Scrolled to YouTube link in footer
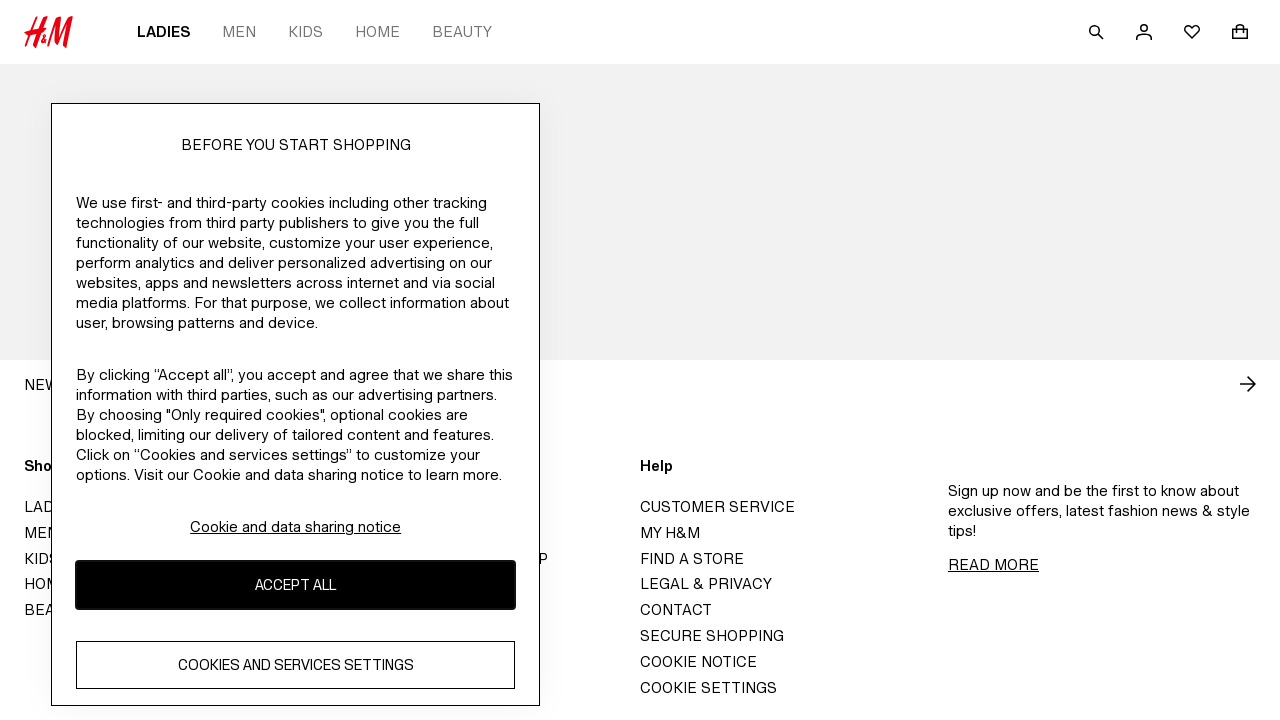

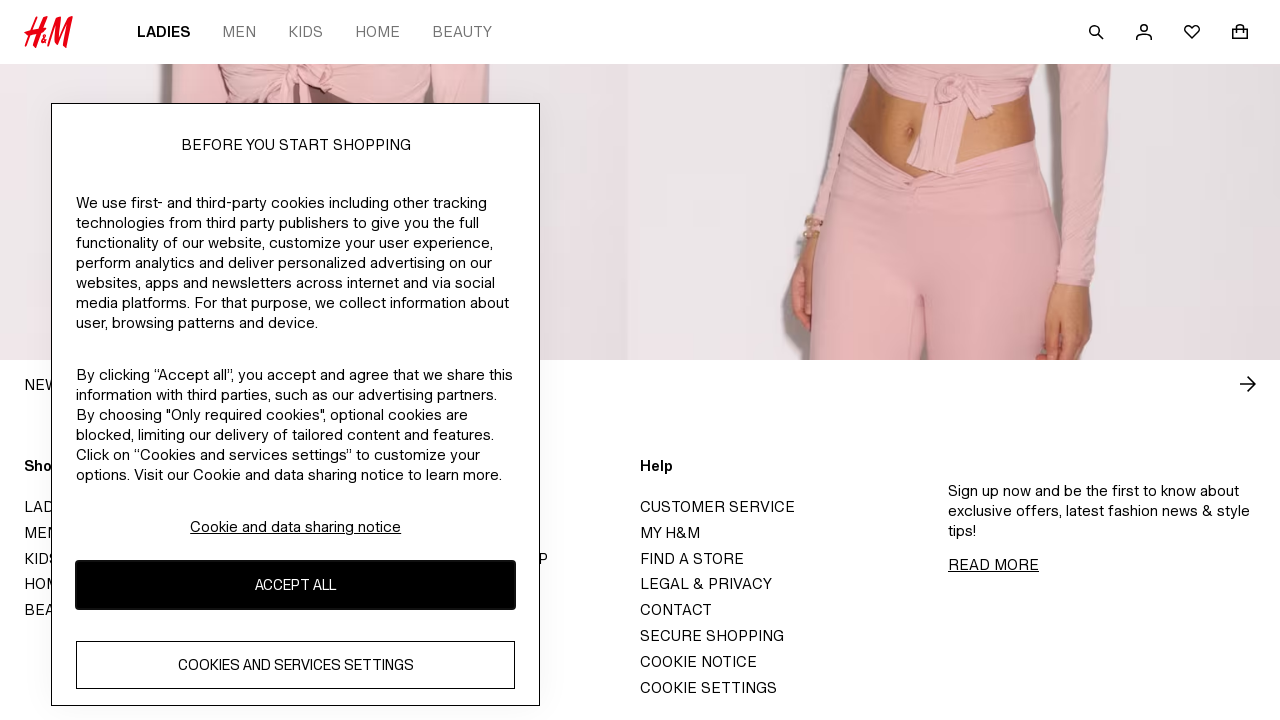